Tests dynamic dropdown functionality by selecting a departure city from the "From" dropdown, which then enables the "To" dropdown, and selecting a destination city.

Starting URL: https://rahulshettyacademy.com/dropdownsPractise/

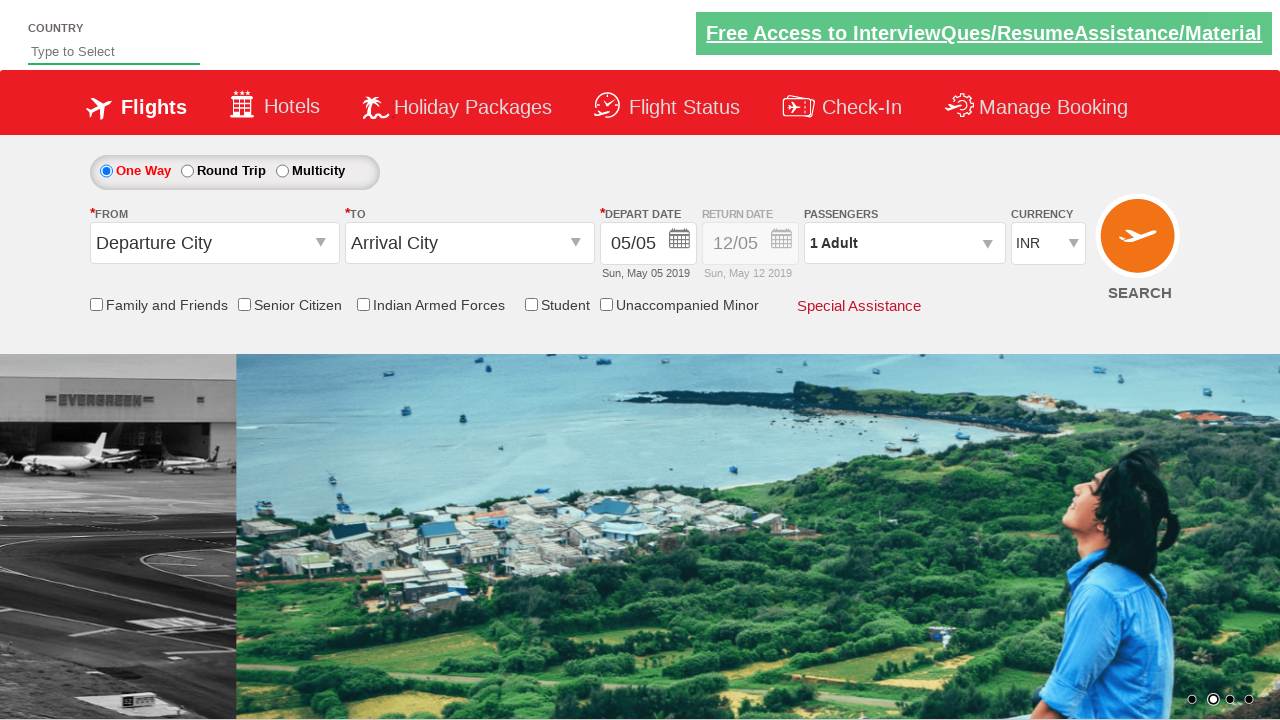

Clicked on the 'From' dropdown to open it at (214, 243) on #ctl00_mainContent_ddl_originStation1_CTXT
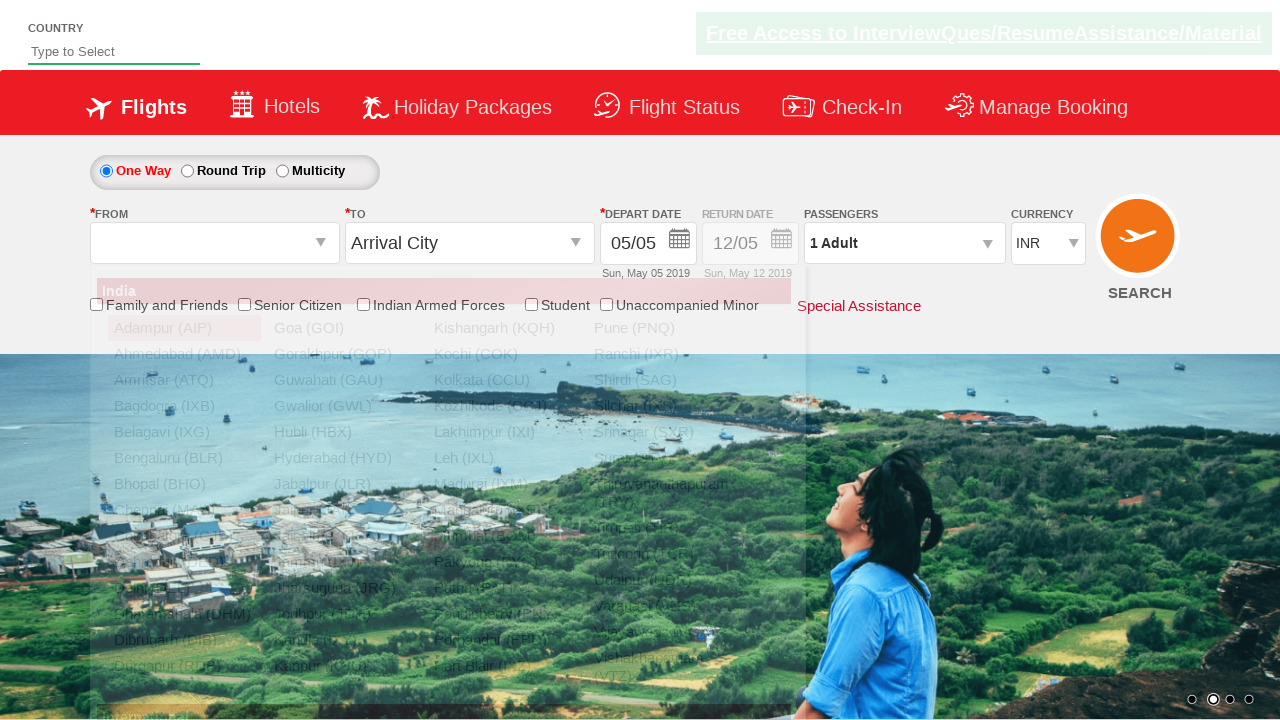

Selected departure city 'JRG' from the 'From' dropdown at (344, 588) on a[value='JRG']
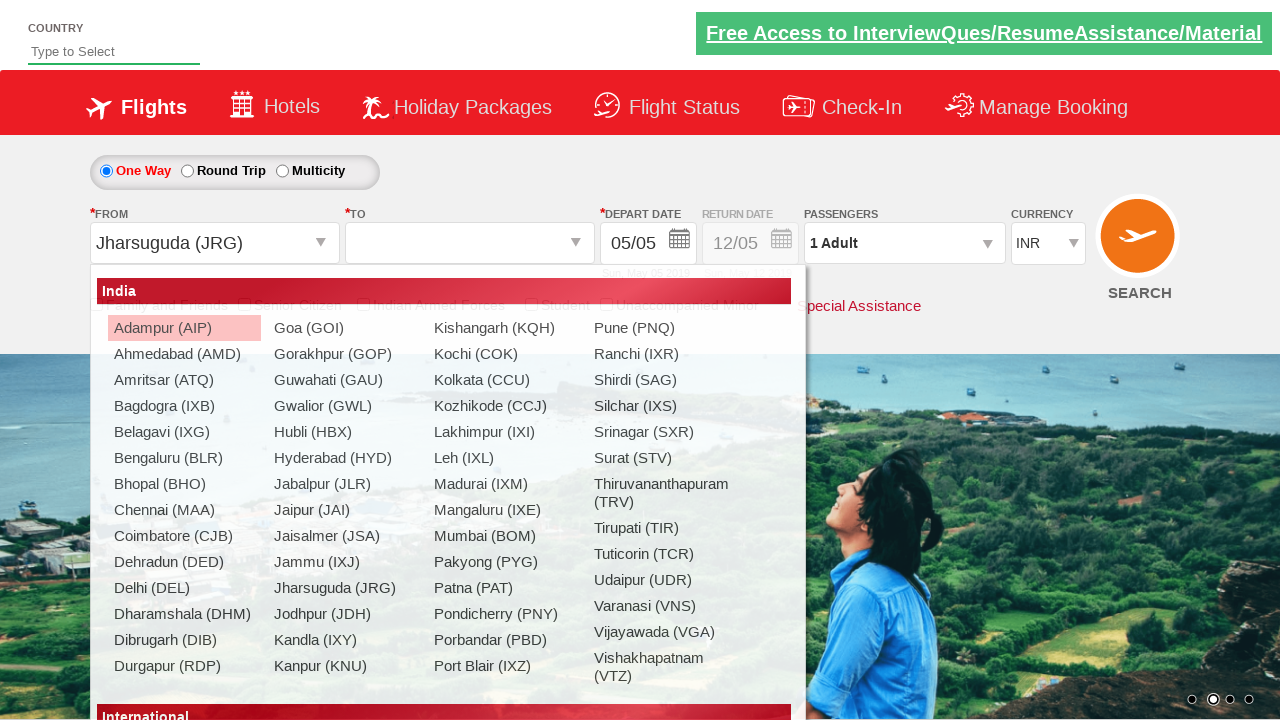

Waited for the 'To' dropdown to become enabled
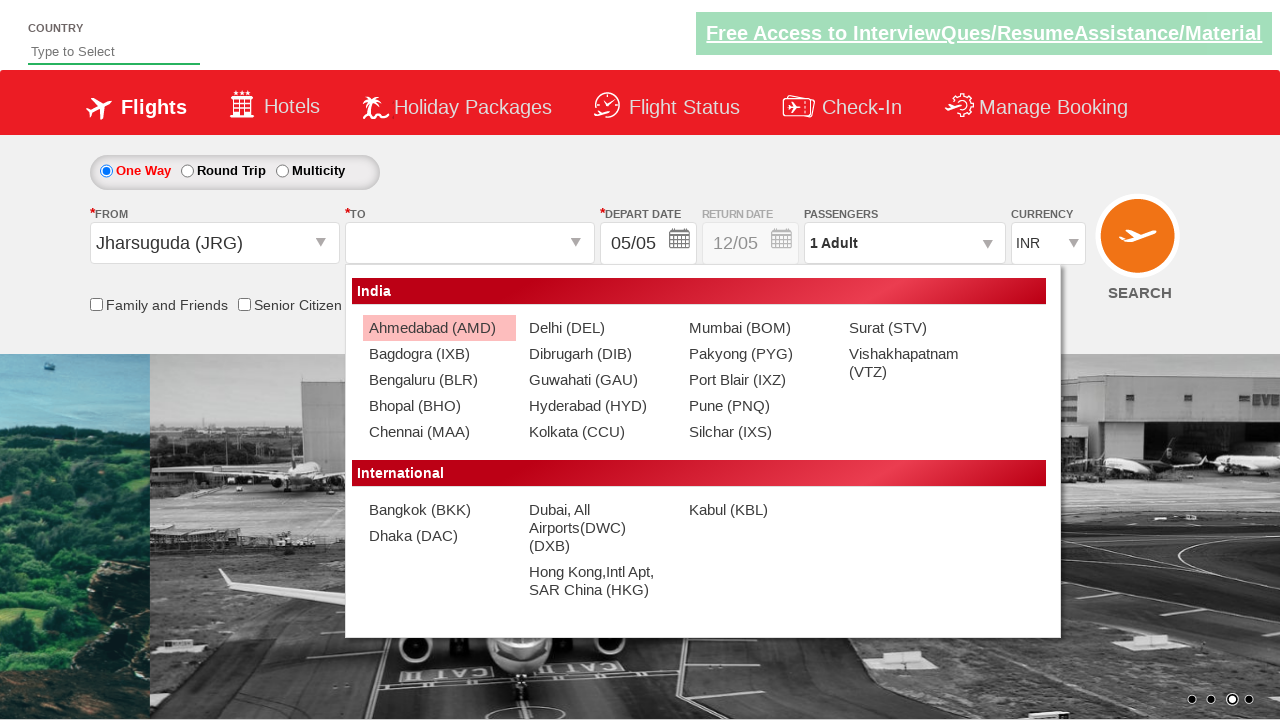

Selected destination city 'BLR' from the 'To' dropdown at (439, 380) on (//a[@value='BLR'])[2]
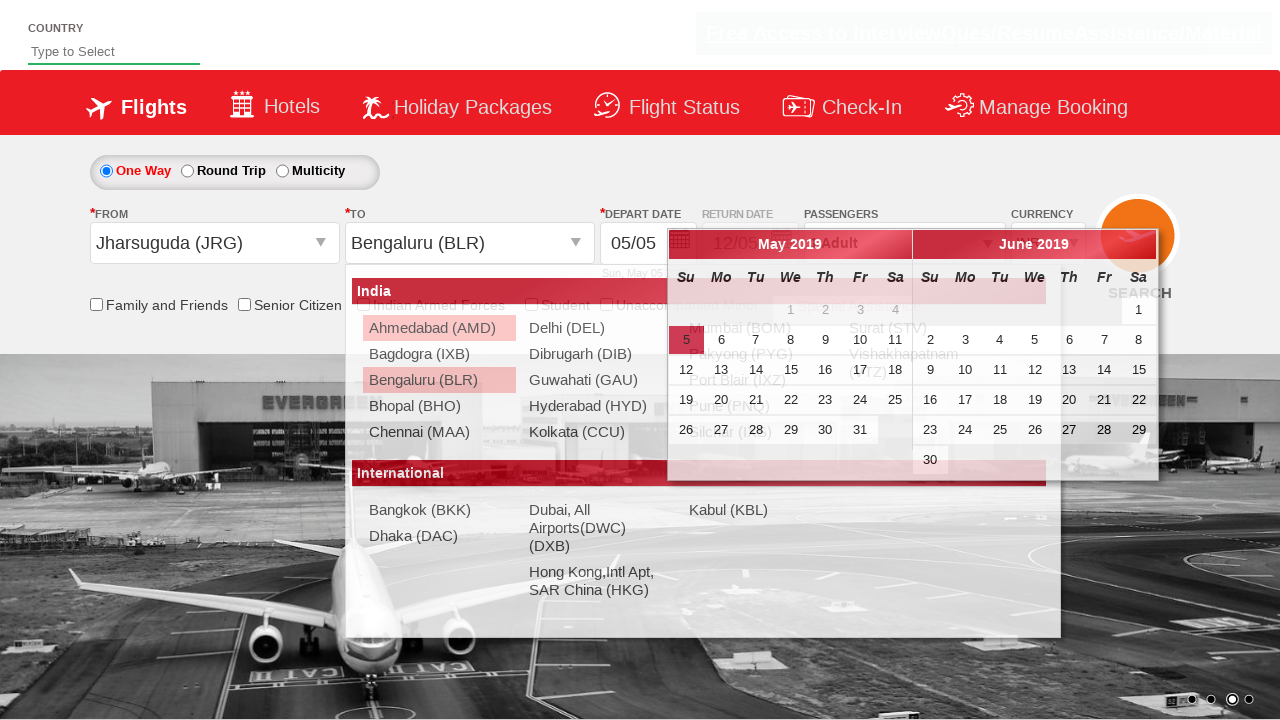

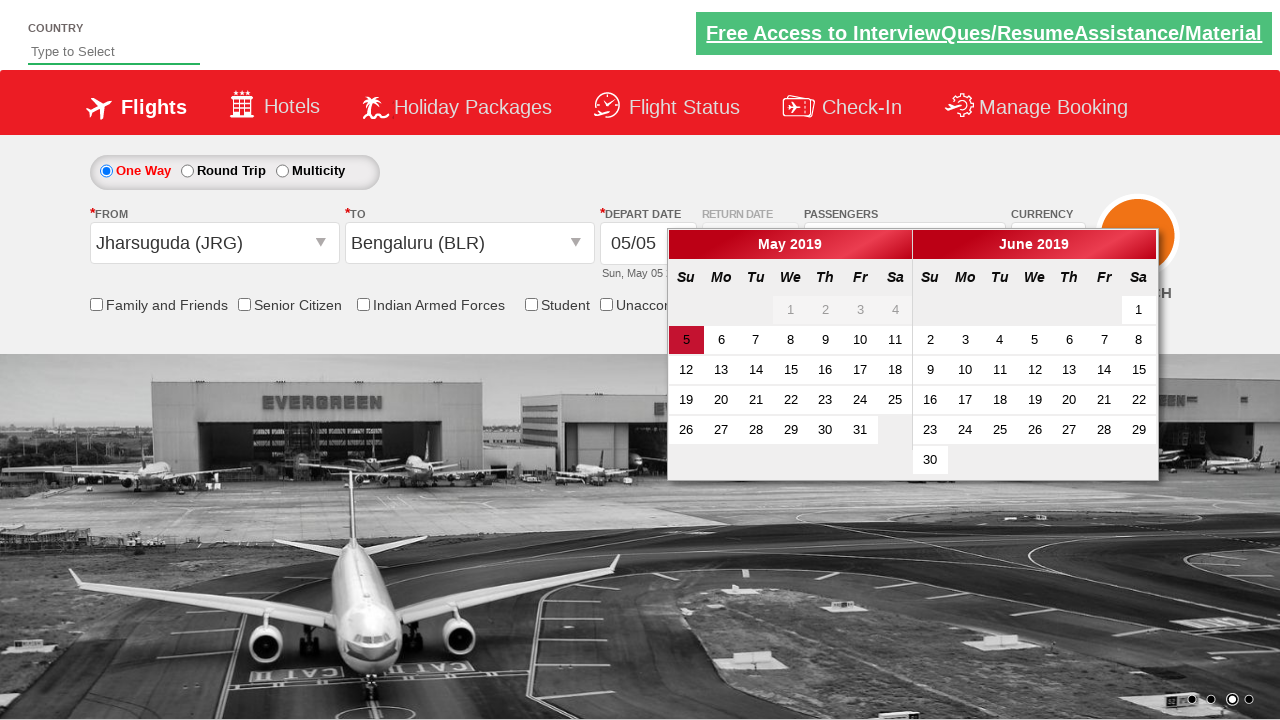